Tests hovering over a dropdown menu to reveal nested menu items, navigating to "Dropdown => Dropdown Link 2"

Starting URL: https://vins-udemy.s3.amazonaws.com/java/html/drop-down.html

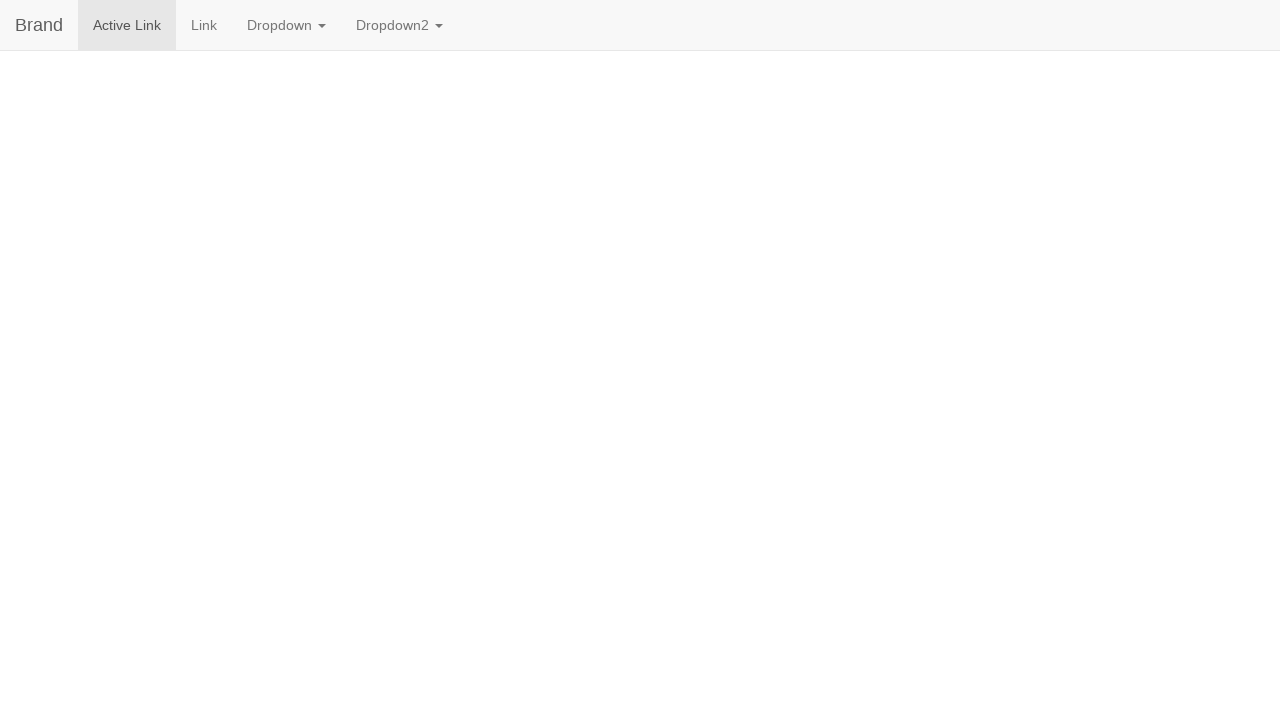

Hovered over main 'Dropdown' link to reveal nested menu at (286, 25) on a:text('Dropdown')
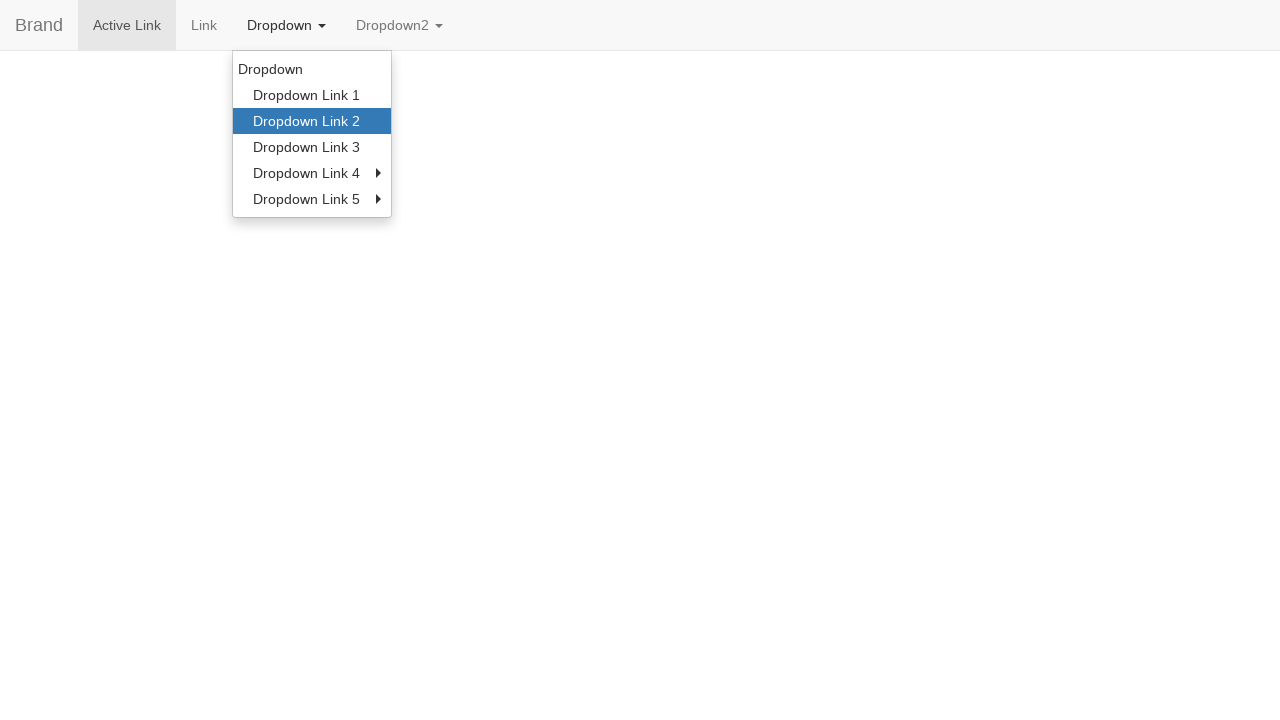

Hovered over 'Dropdown Link 2' in nested menu at (312, 121) on a:text('Dropdown Link 2')
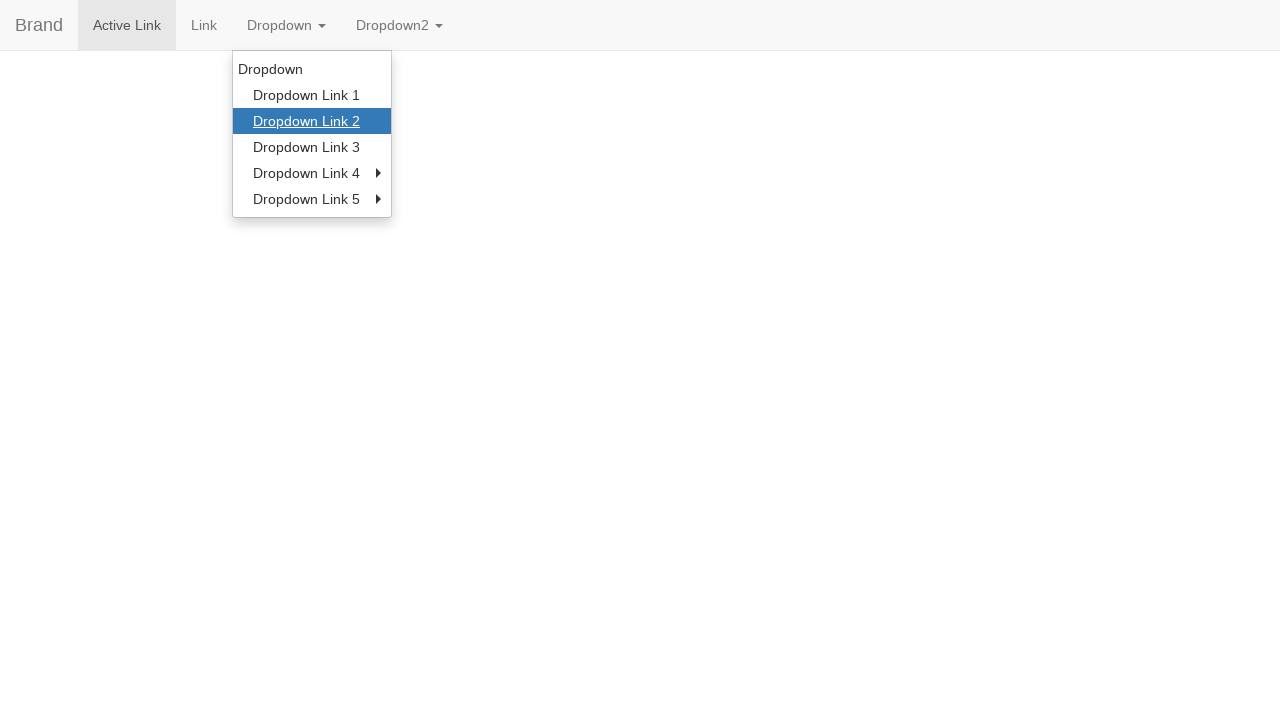

Waited 1000ms to observe hover state
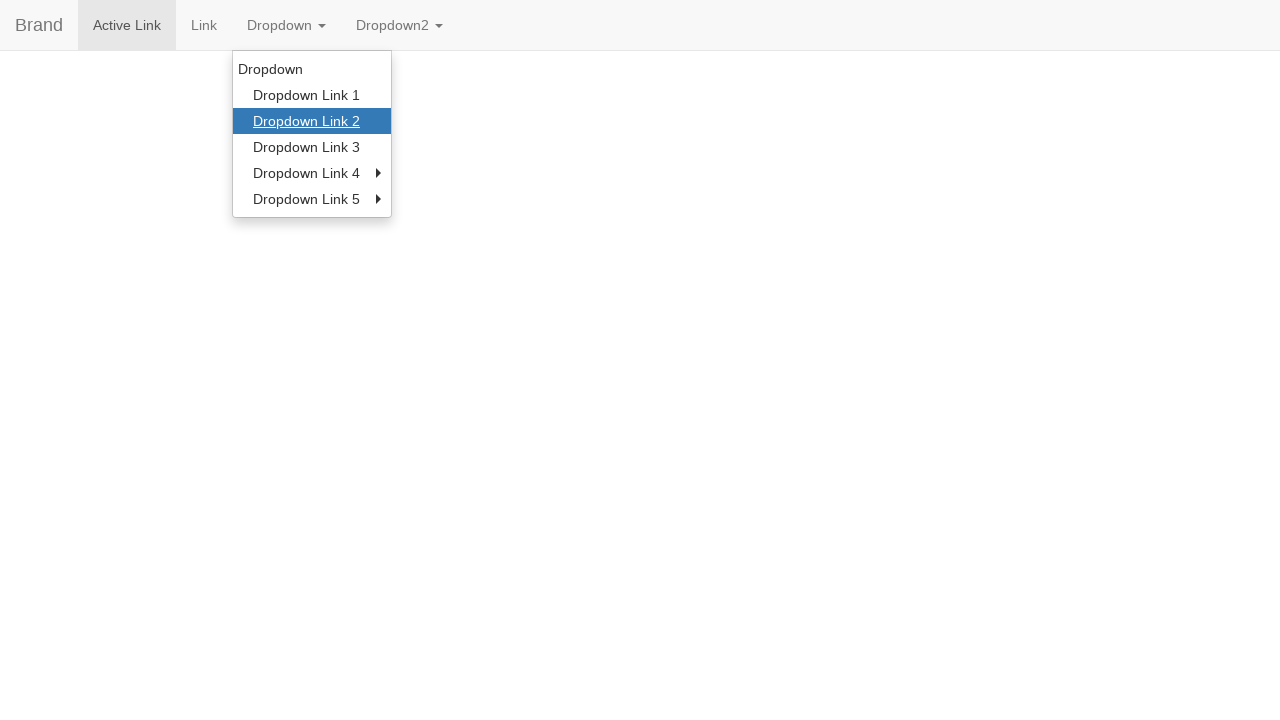

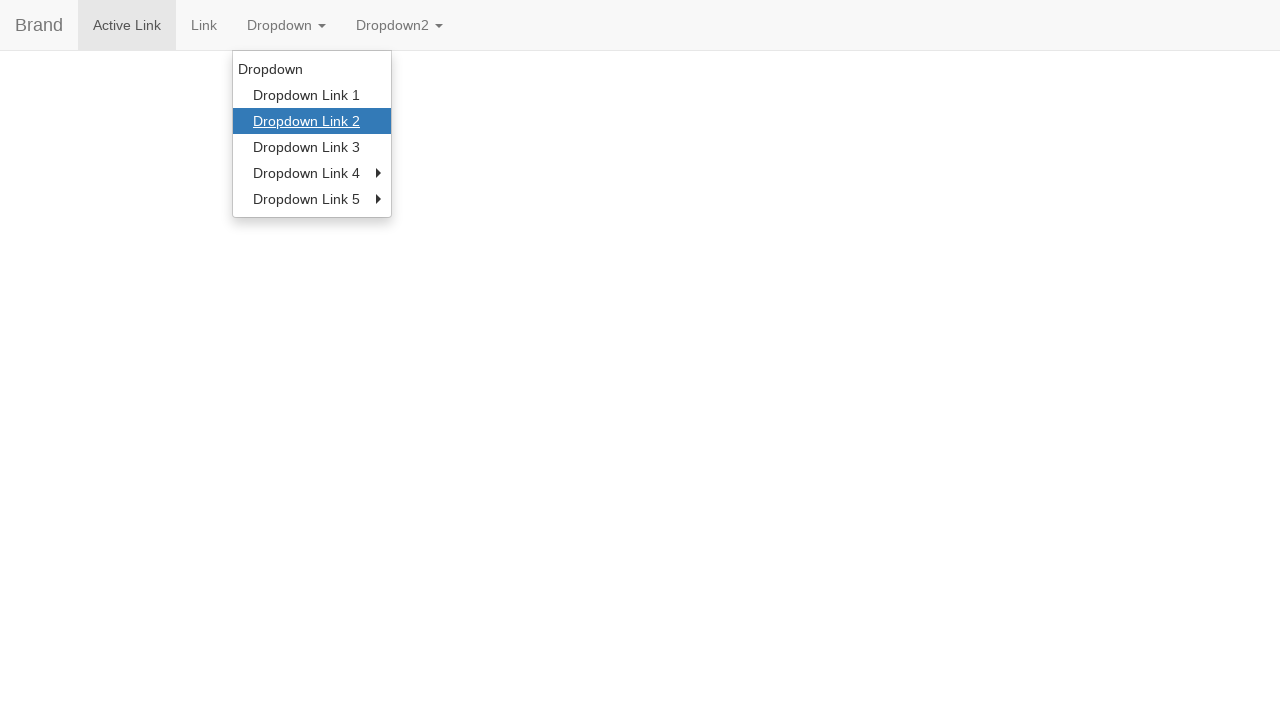